Tests horizontal scrolling inside a wrapper element on a lazy-load demo page by scrolling 200 pixels to the right within the element.

Starting URL: http://ressio.github.io/lazy-load-xt/demo/horizontal.htm

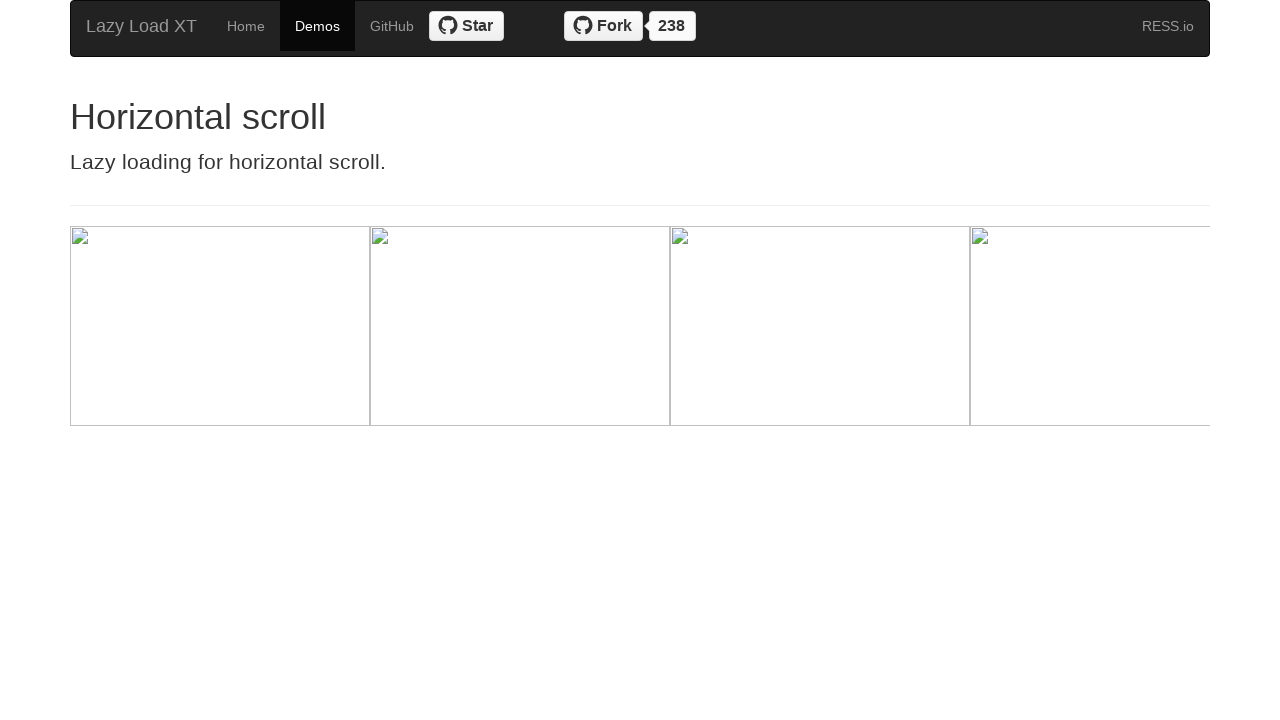

Wrapper element loaded and ready
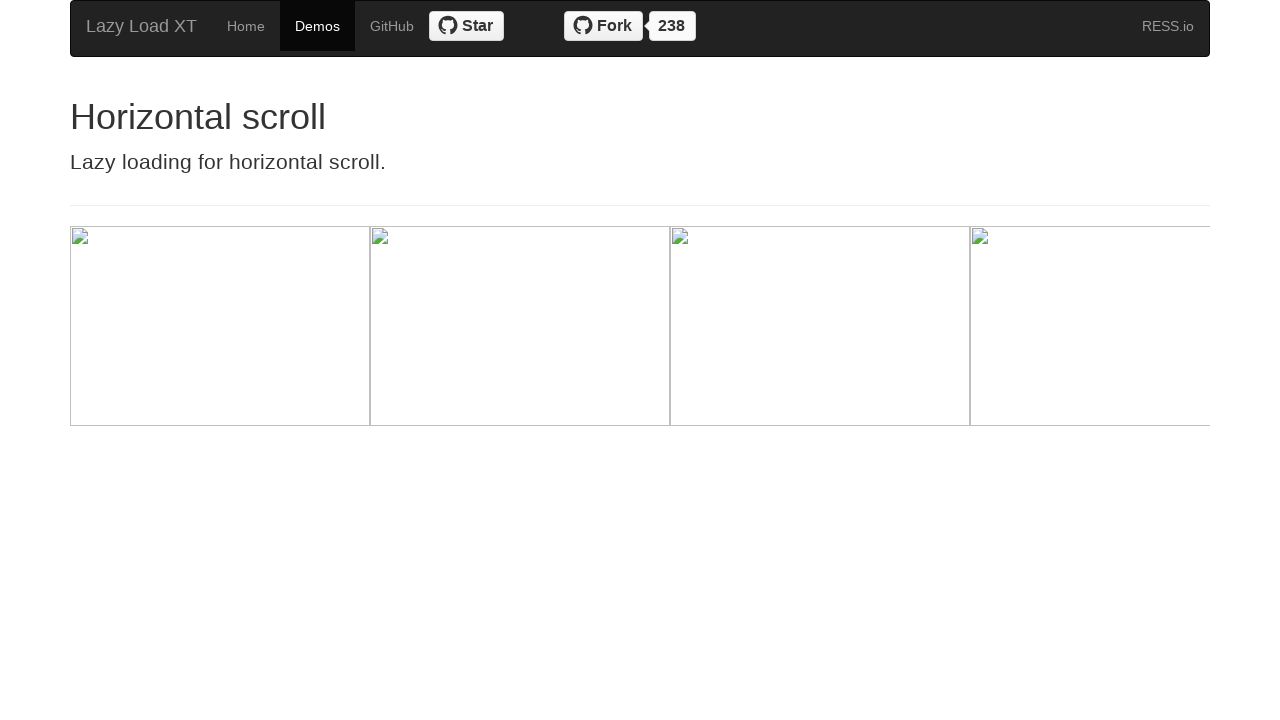

Scrolled horizontally inside wrapper element by 200 pixels to the right
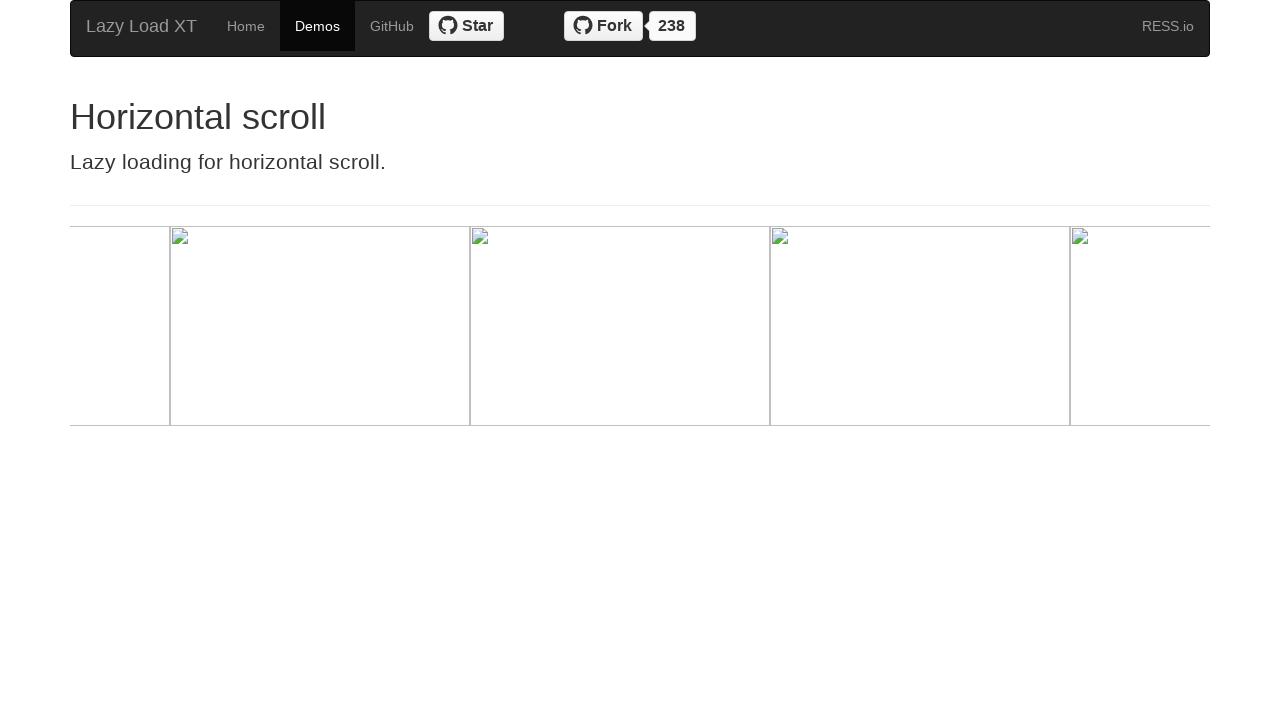

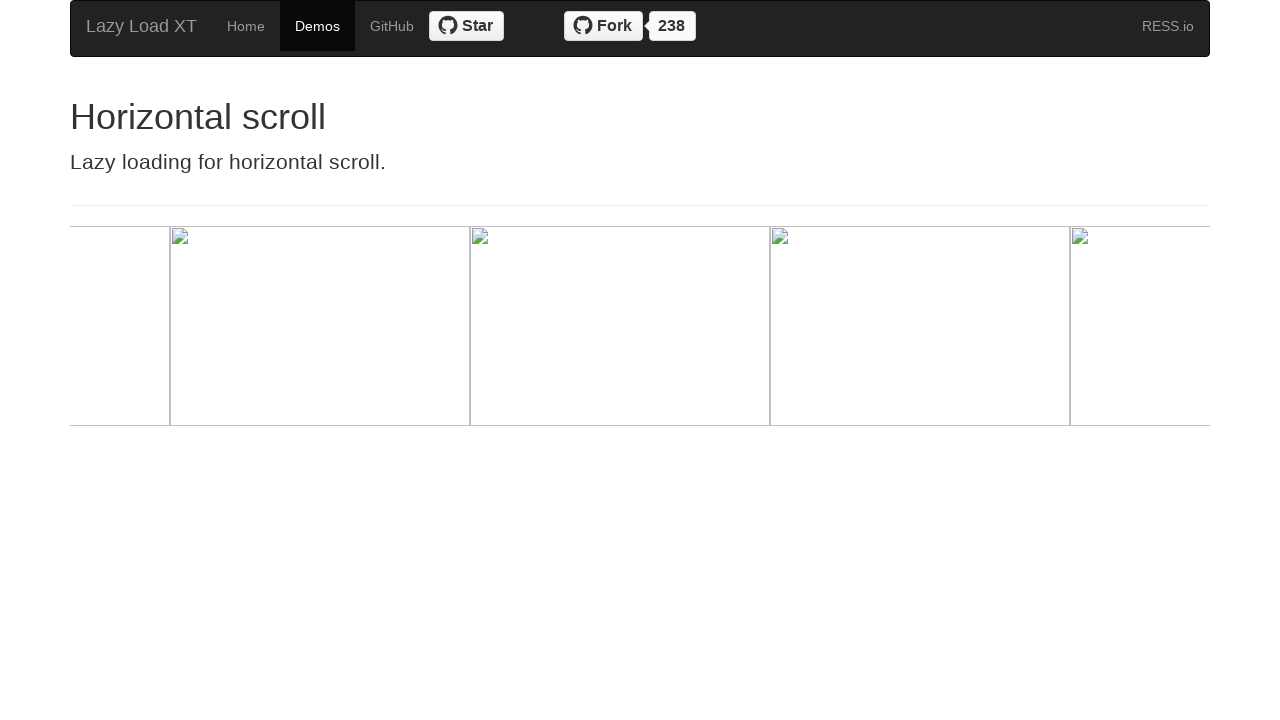